Tests selecting 'Both' option from the preferred interface dropdown (Exercise 3)

Starting URL: https://devexpress.github.io/testcafe/example/

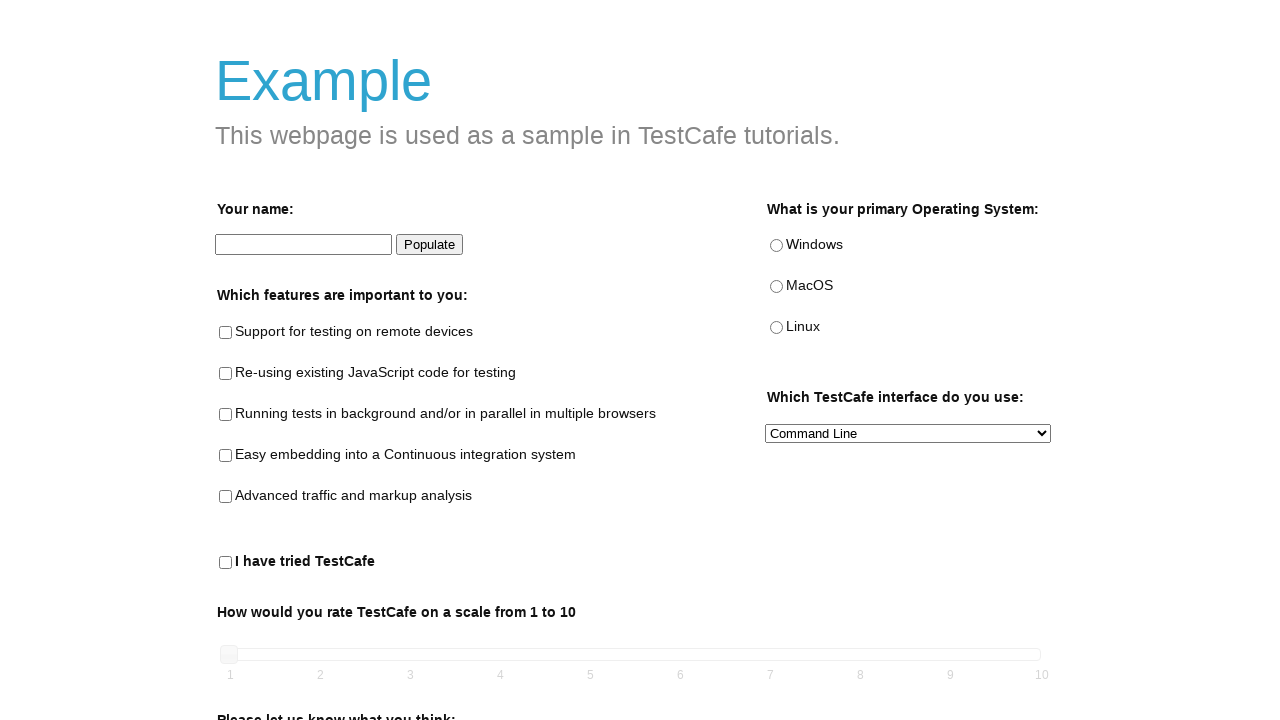

Navigated to DevExpress TestCafe example page
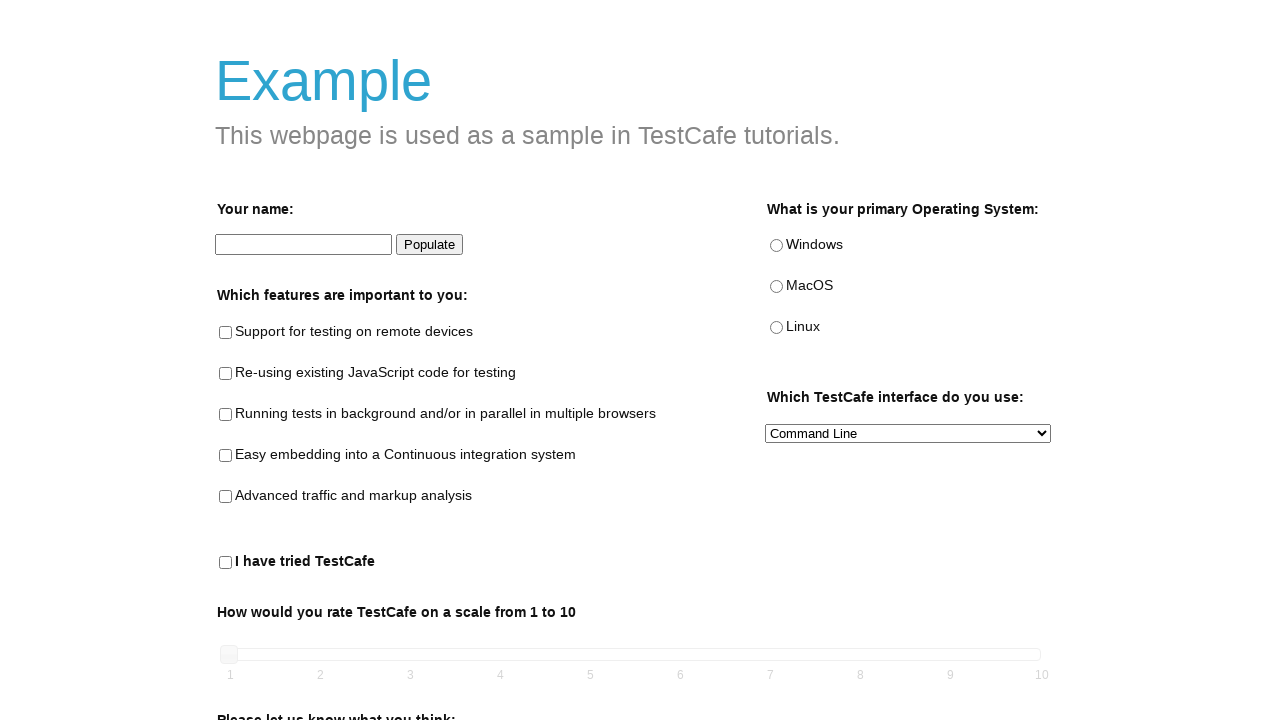

Selected 'Both' option from the preferred interface dropdown on internal:testid=[data-testid="preferred-interface-select"s]
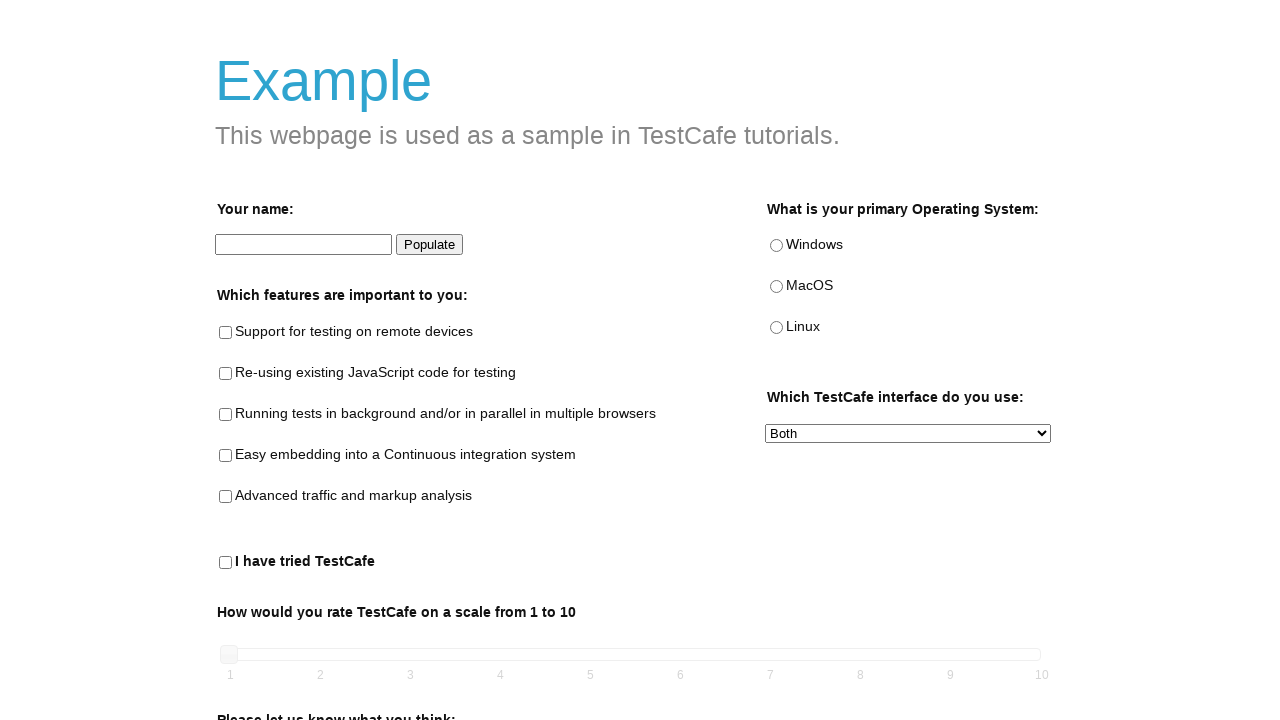

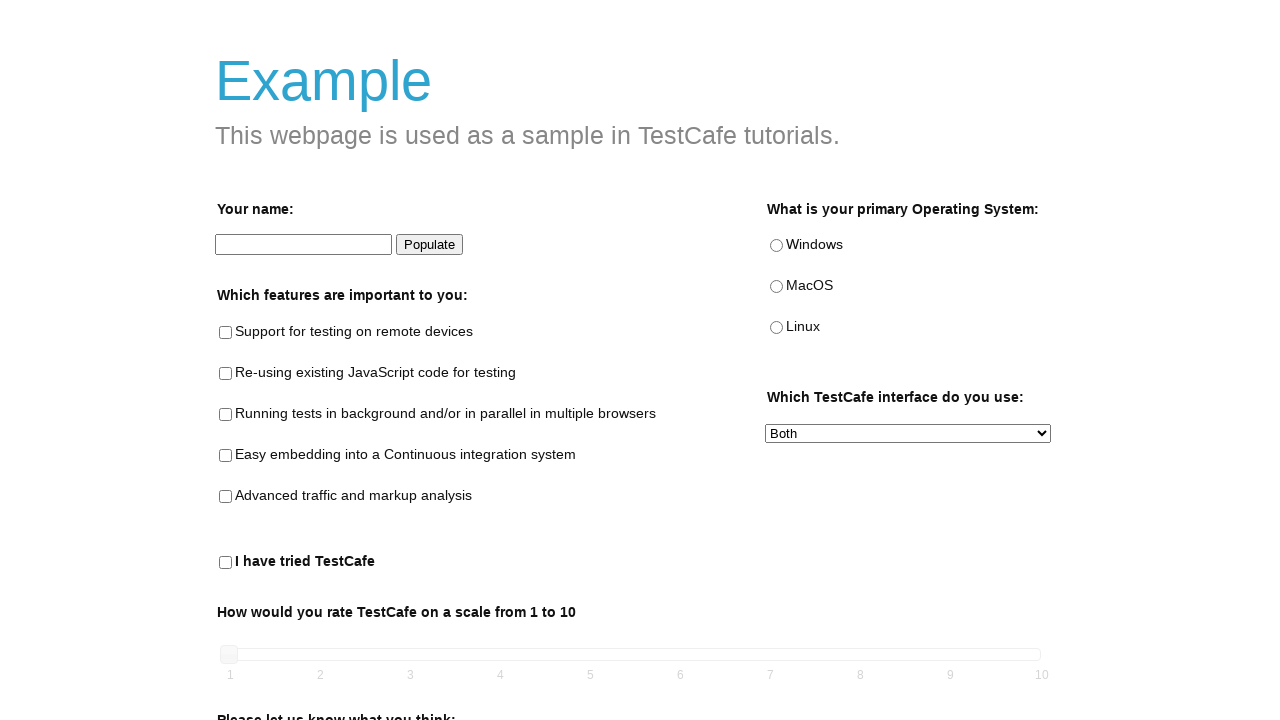